Tests JavaScript alert handling functionality including simple alerts, timed alerts, confirm dialogs, and prompt dialogs with text input on the DemoQA alerts page.

Starting URL: https://demoqa.com/alerts

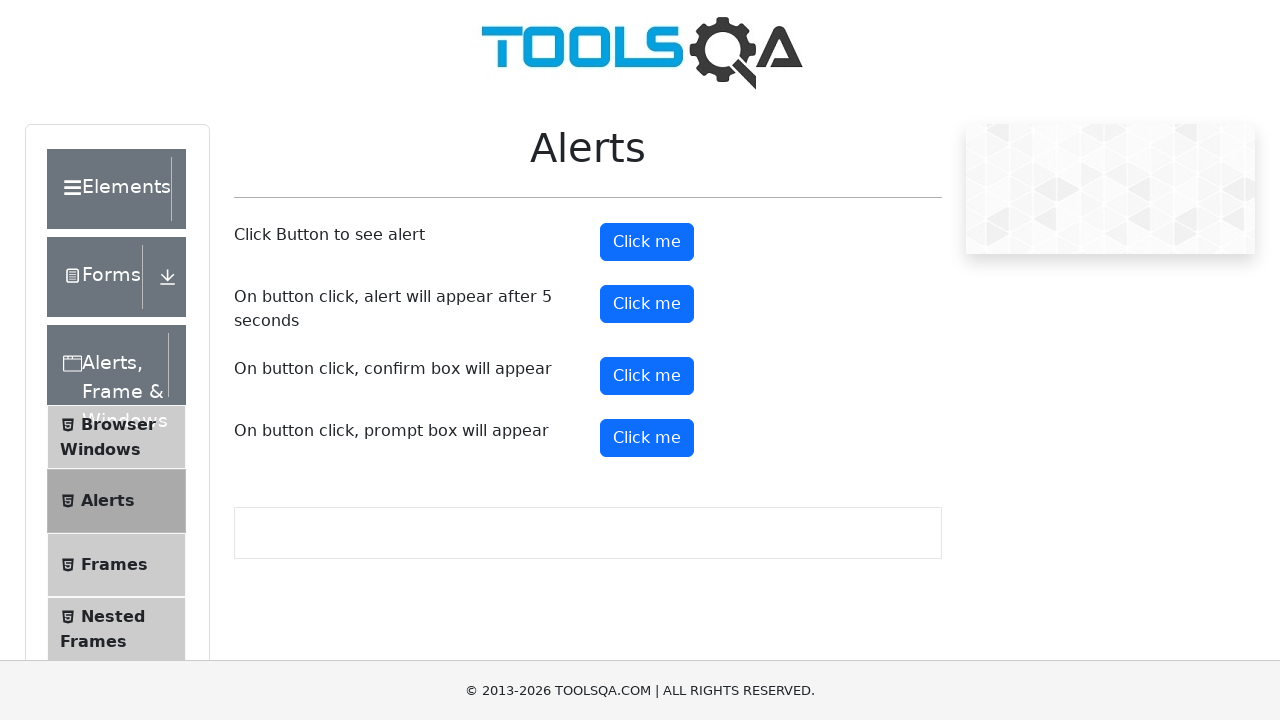

Clicked button to trigger simple alert at (647, 242) on #alertButton
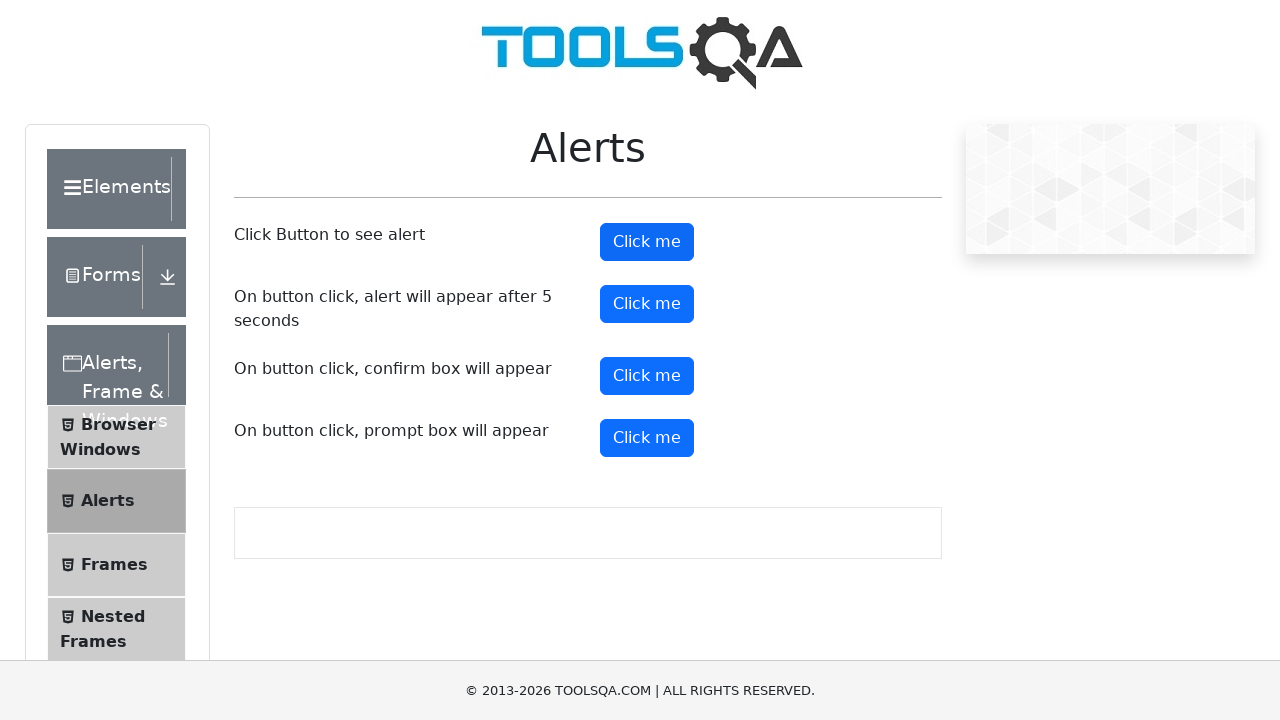

Set up dialog handler to accept alerts
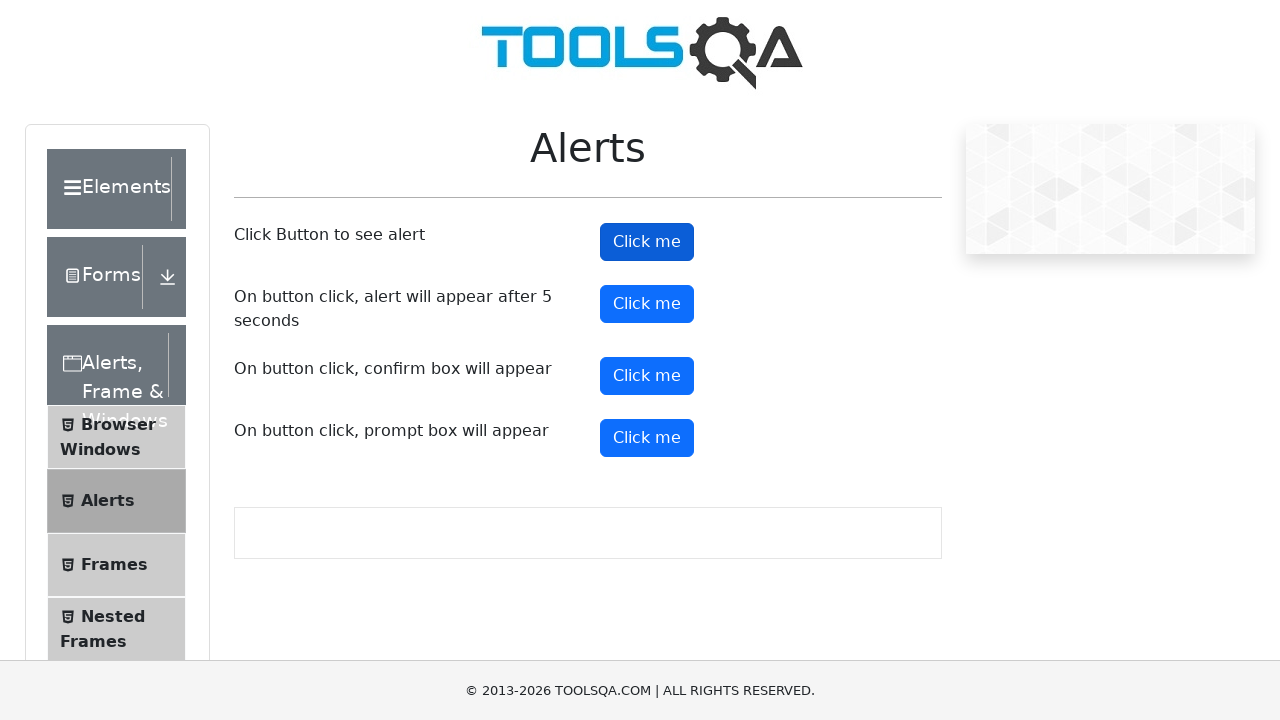

Waited 500ms for alert to be processed
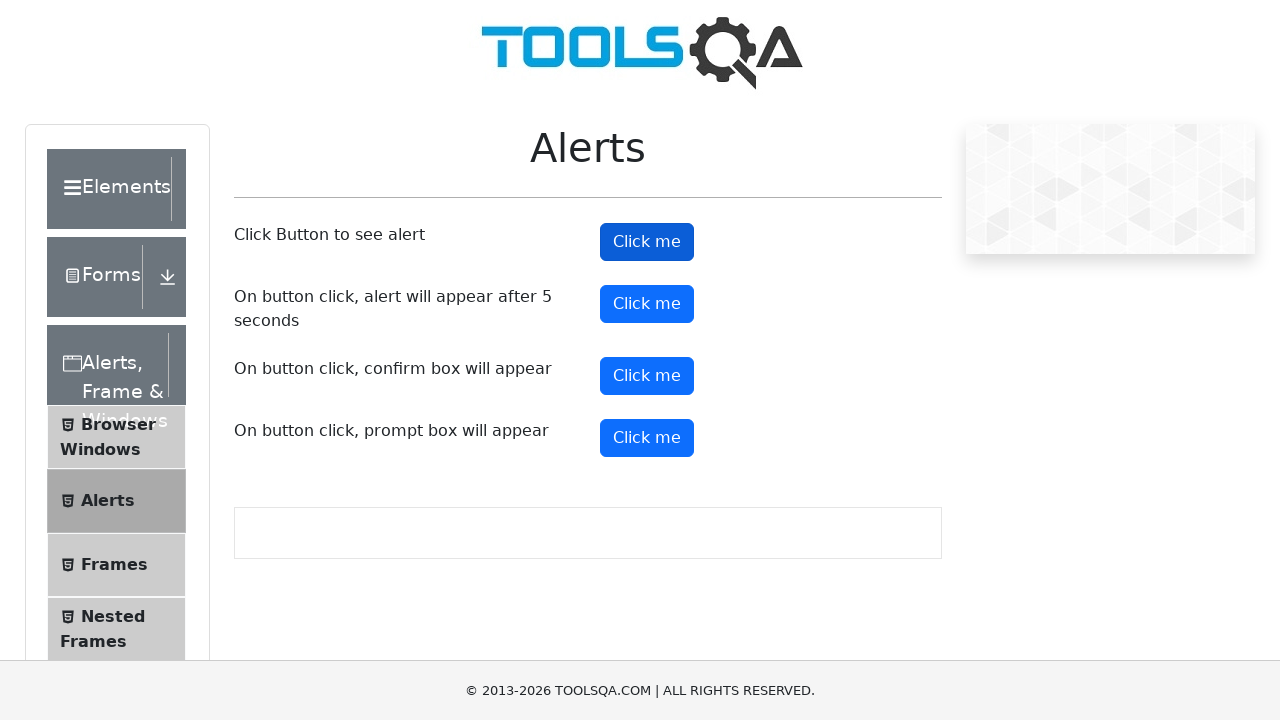

Scrolled down 350px to see more alert buttons
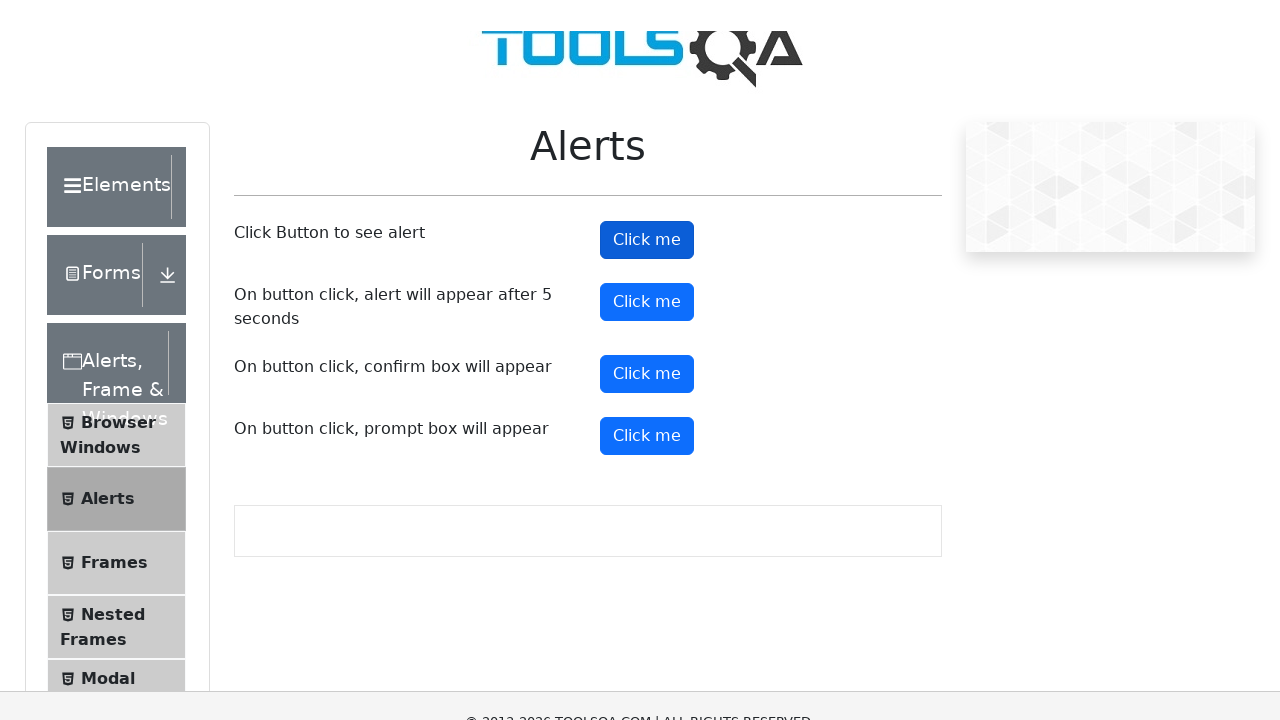

Clicked button to trigger timed alert at (647, 19) on #timerAlertButton
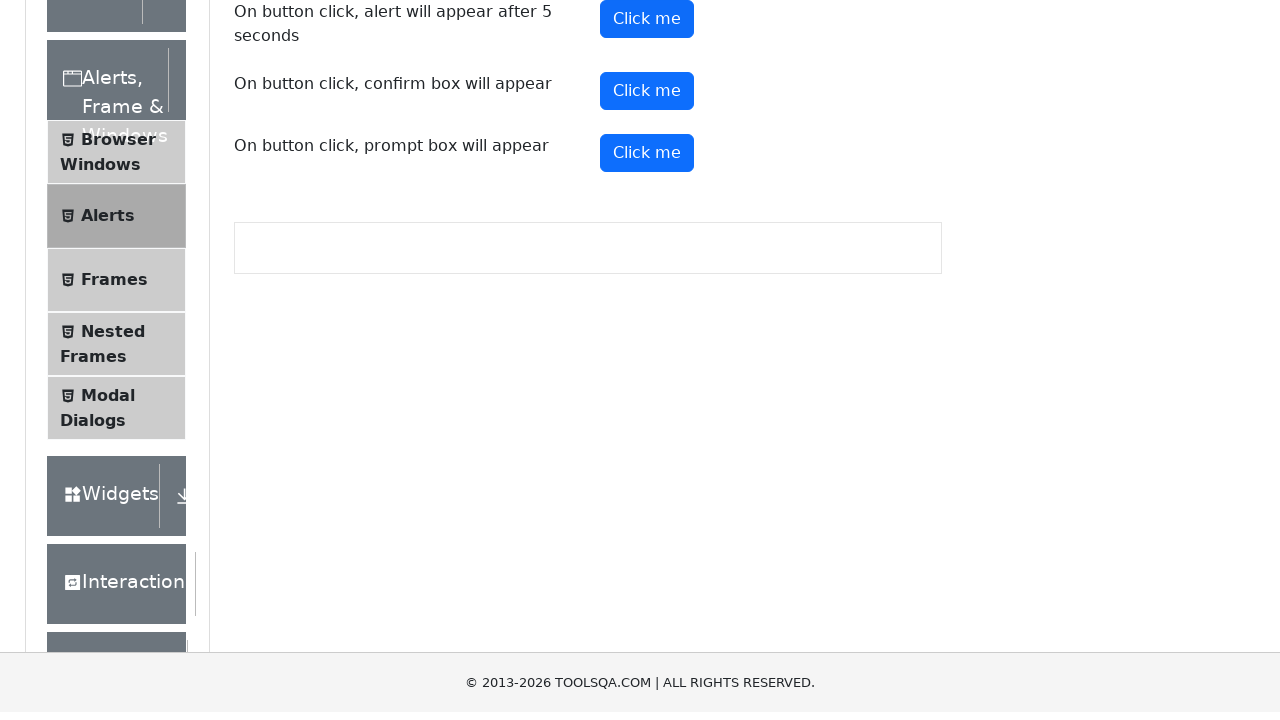

Waited 6000ms for timed alert to appear and be handled
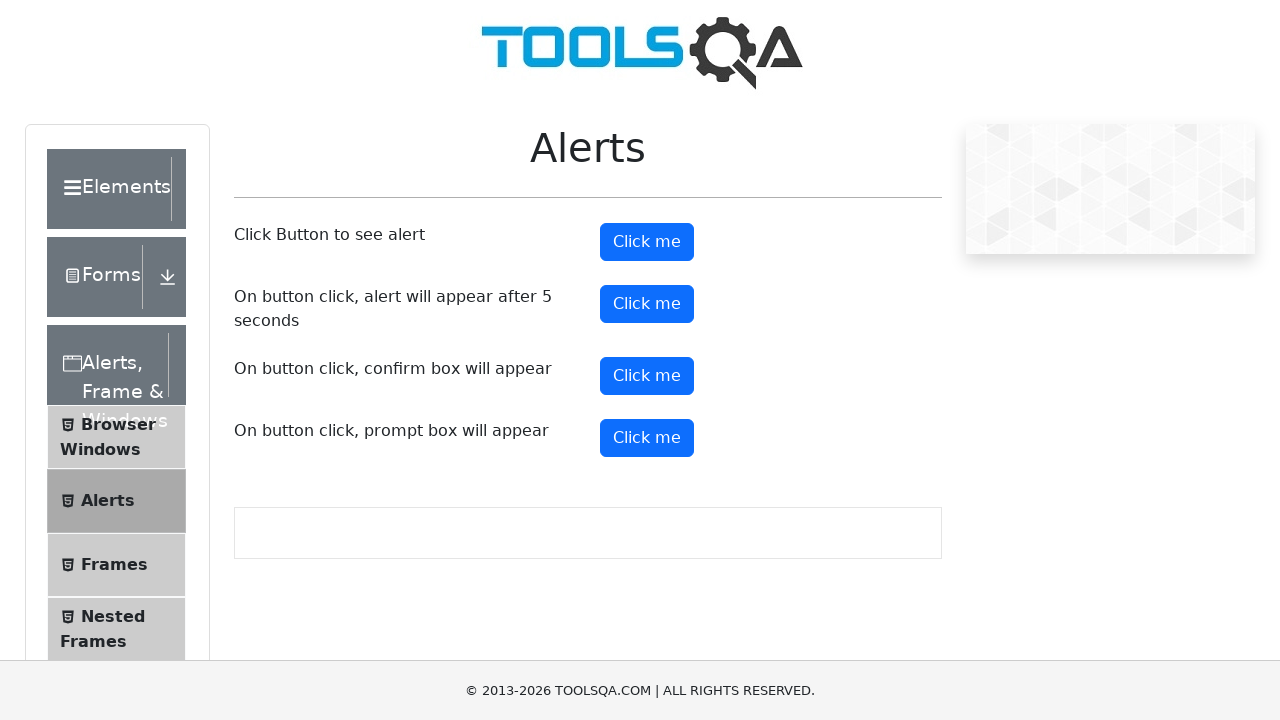

Clicked confirm button to trigger OK/Cancel alert at (647, 376) on #confirmButton
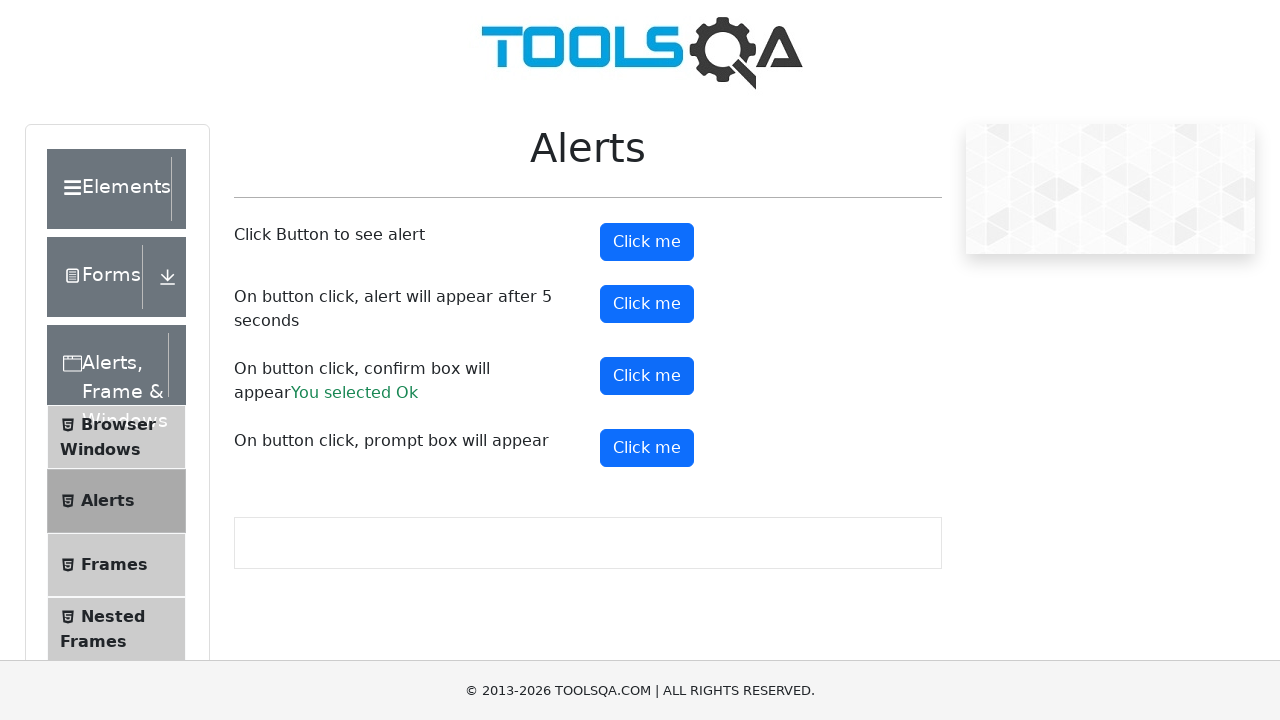

Waited 500ms for confirm dialog to be processed
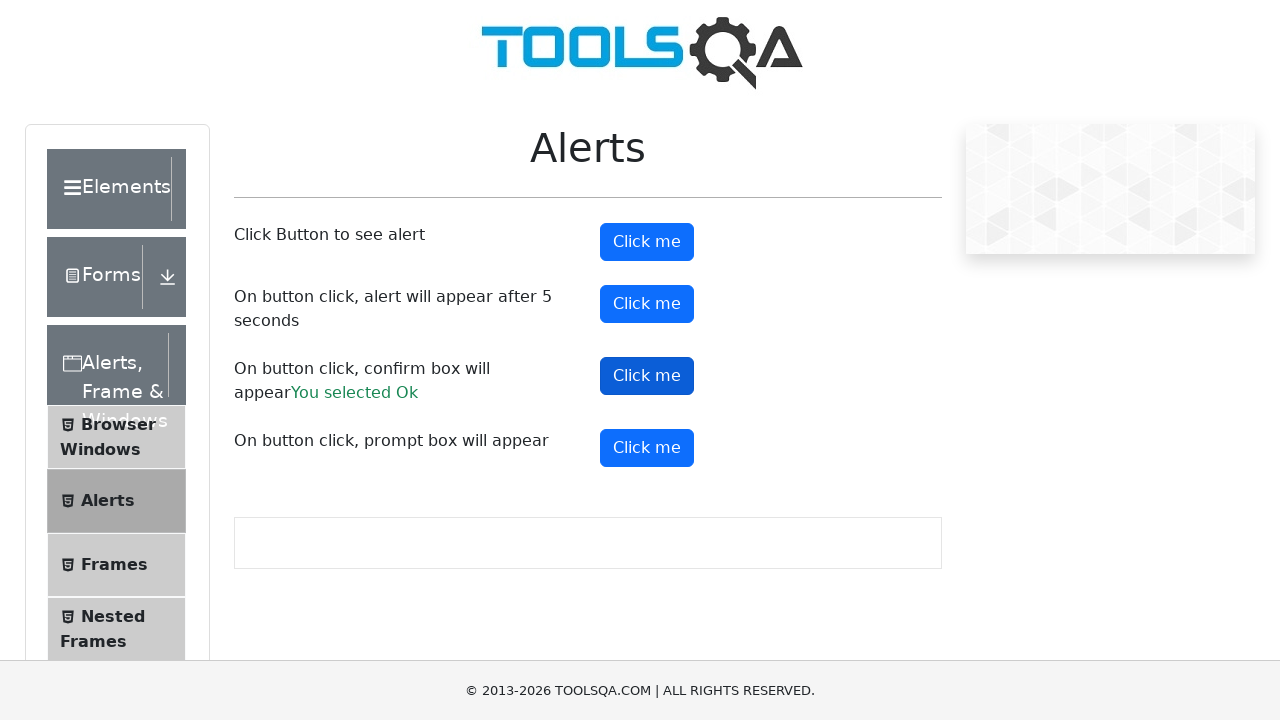

Set up dialog handler to accept prompt with text 'Rajkumar'
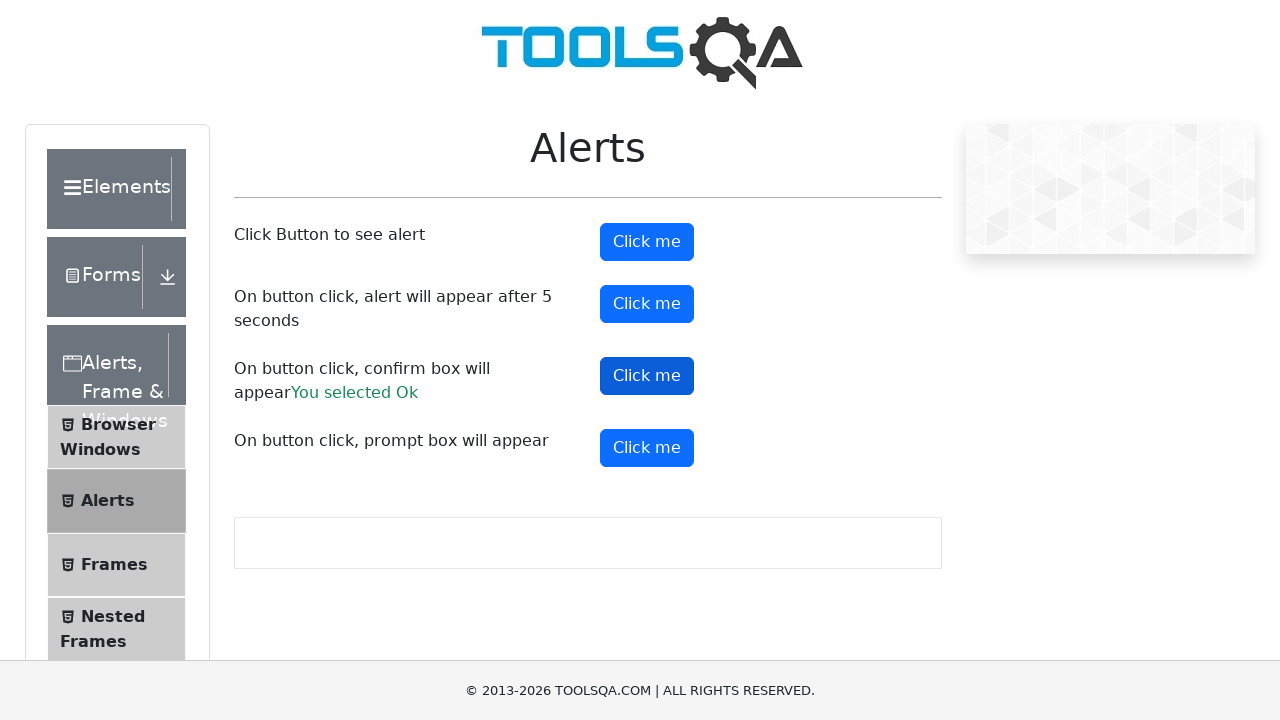

Clicked prompt button to trigger text input dialog at (647, 448) on #promtButton
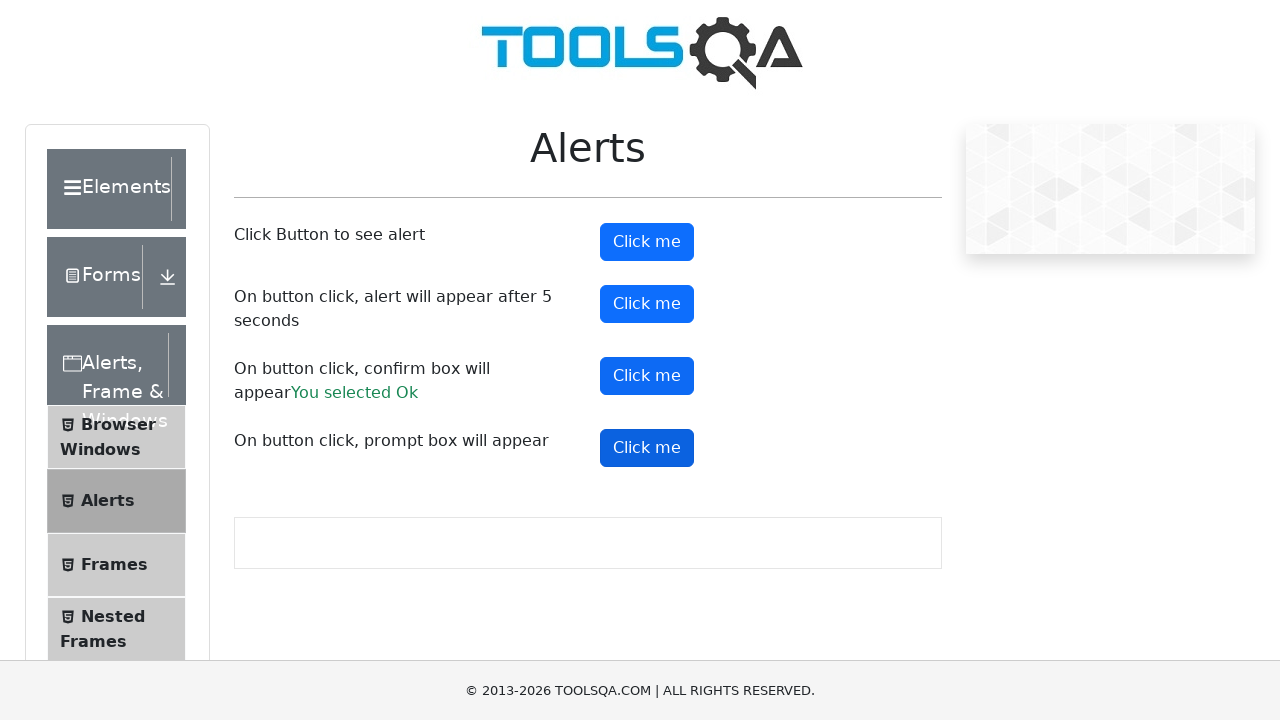

Waited 1000ms for prompt interaction to complete
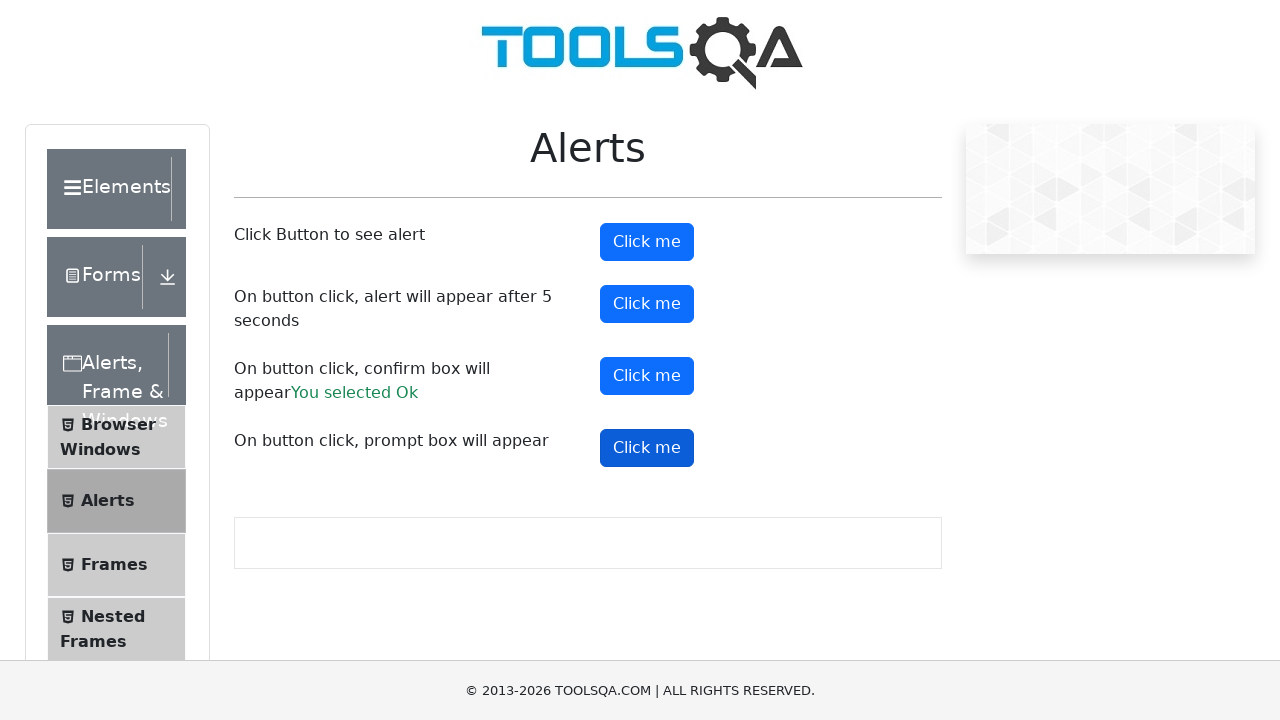

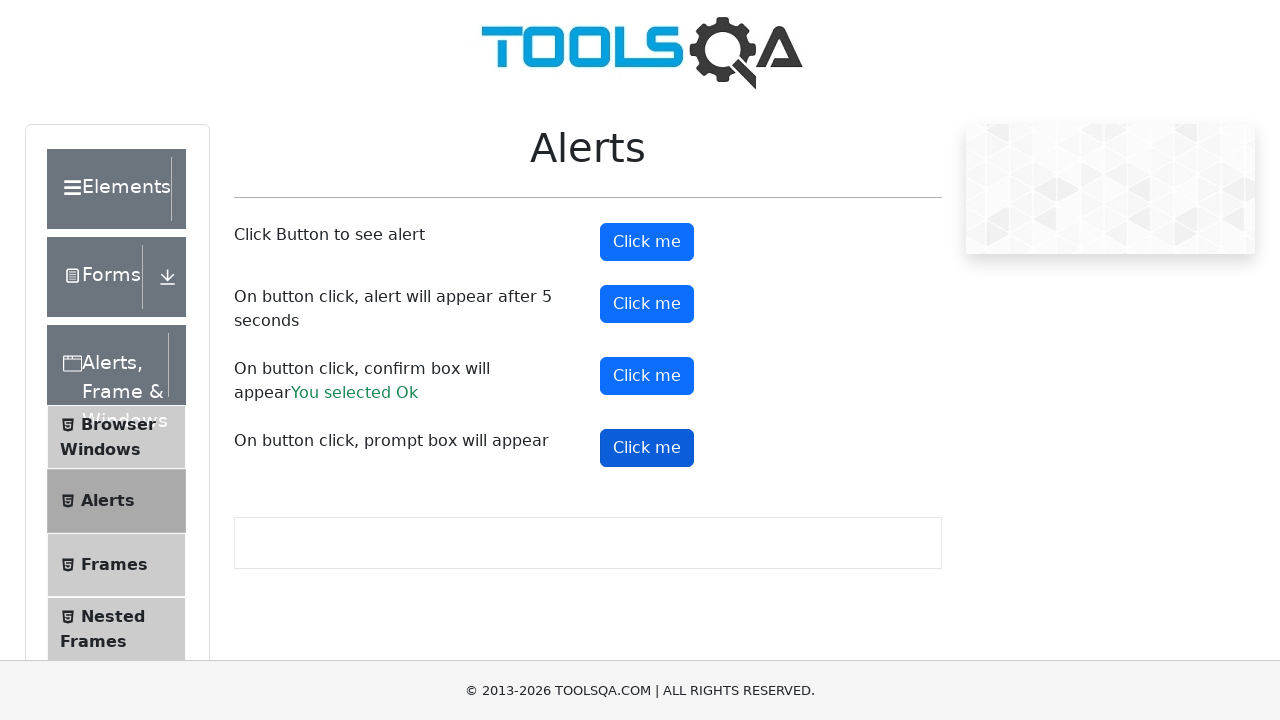